Tests navigation to the RULES page by clicking the RULES link and verifying the page header contains "The rules"

Starting URL: https://one-hand-bandit.vercel.app/

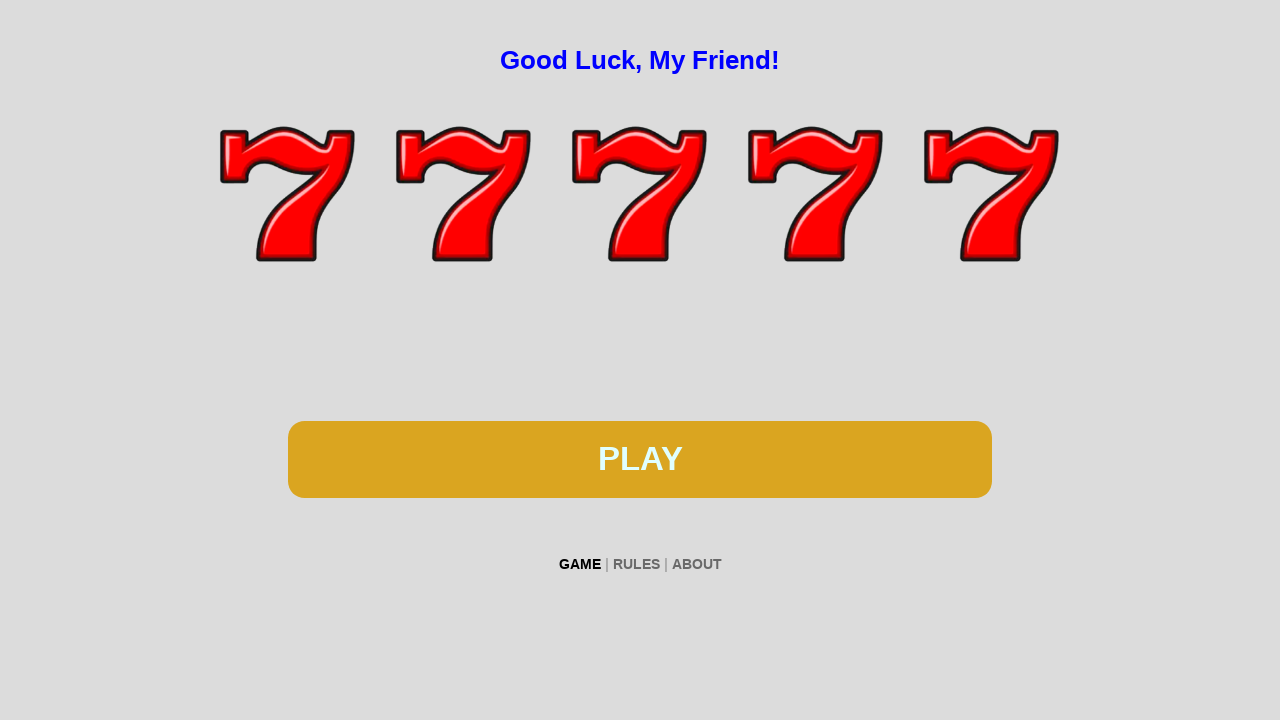

Clicked RULES link at (636, 564) on xpath=//*[contains(text(), 'RULES')]
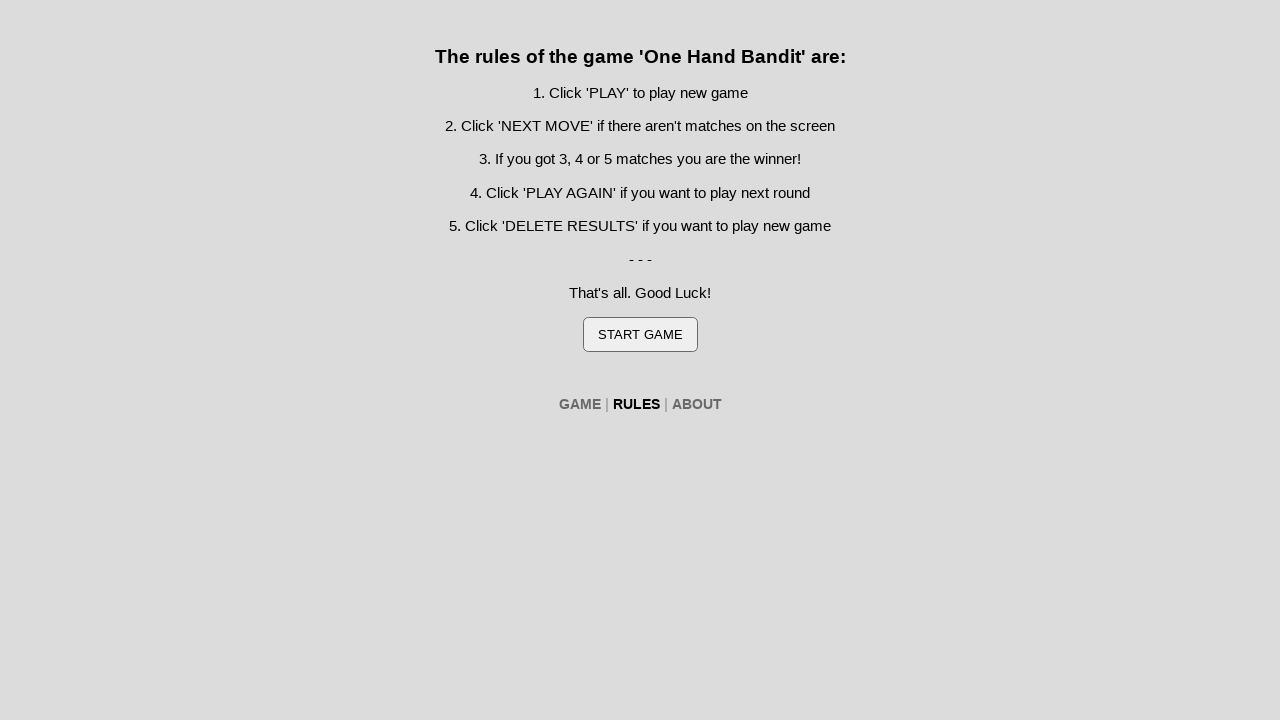

Verified page header contains 'The rules'
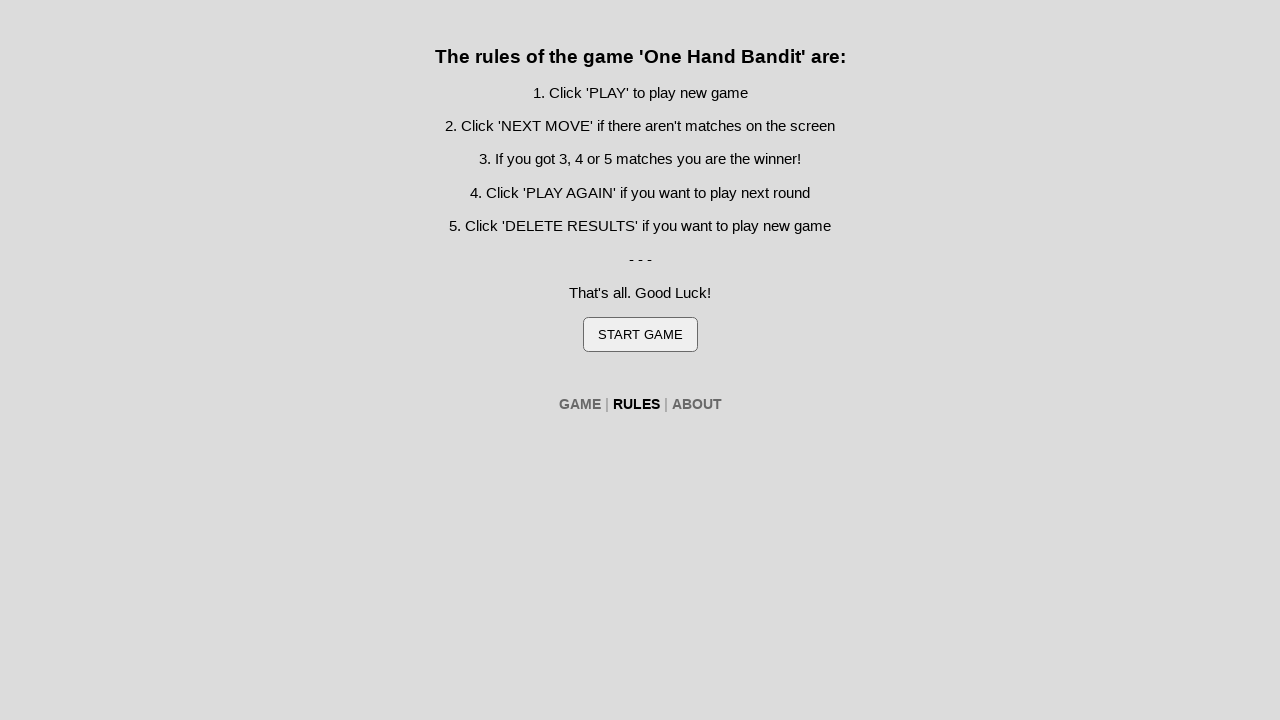

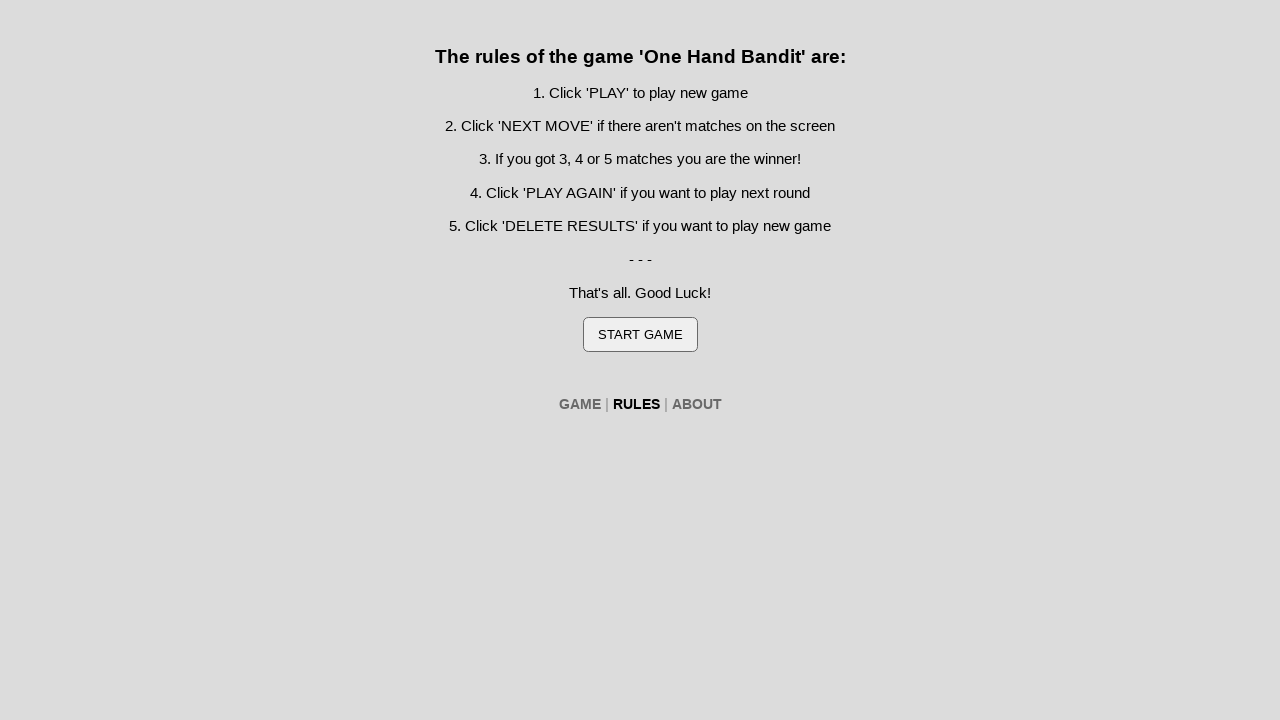